Navigates to the Codebreaker project page and waits for content to load

Starting URL: https://kripple.github.io/codebreaker

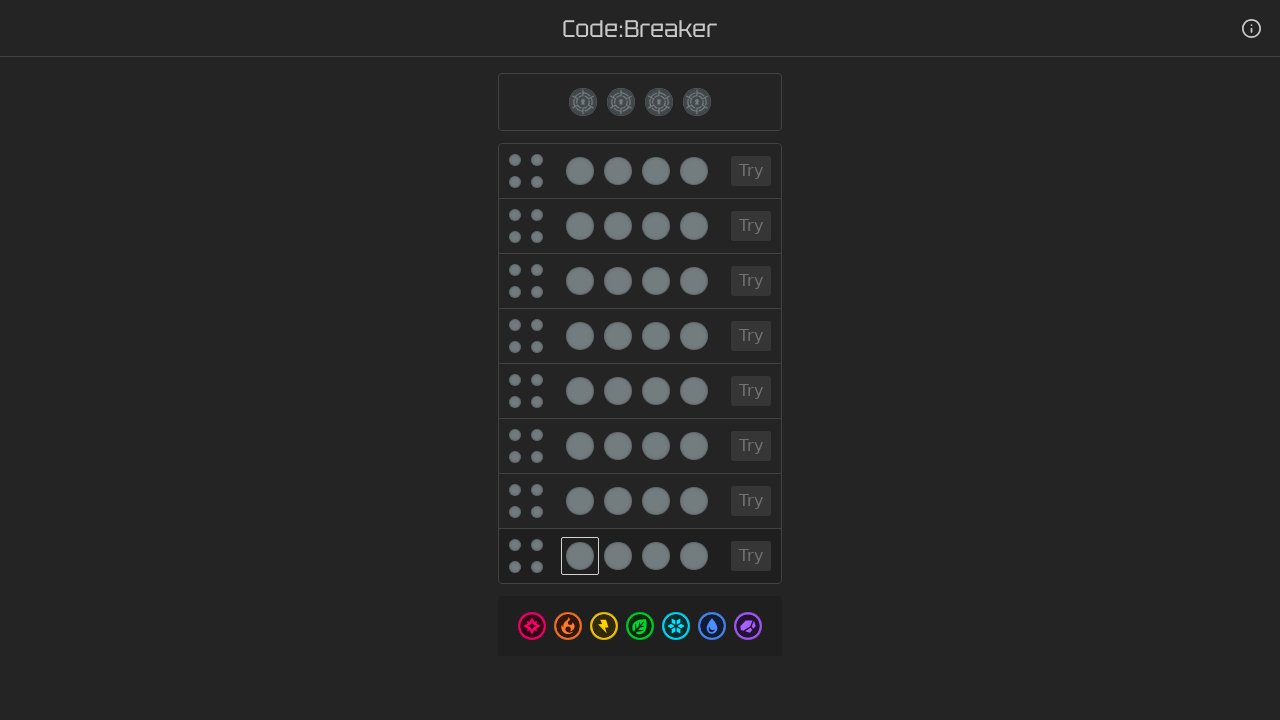

Set viewport size to 1440x1000 for consistent rendering
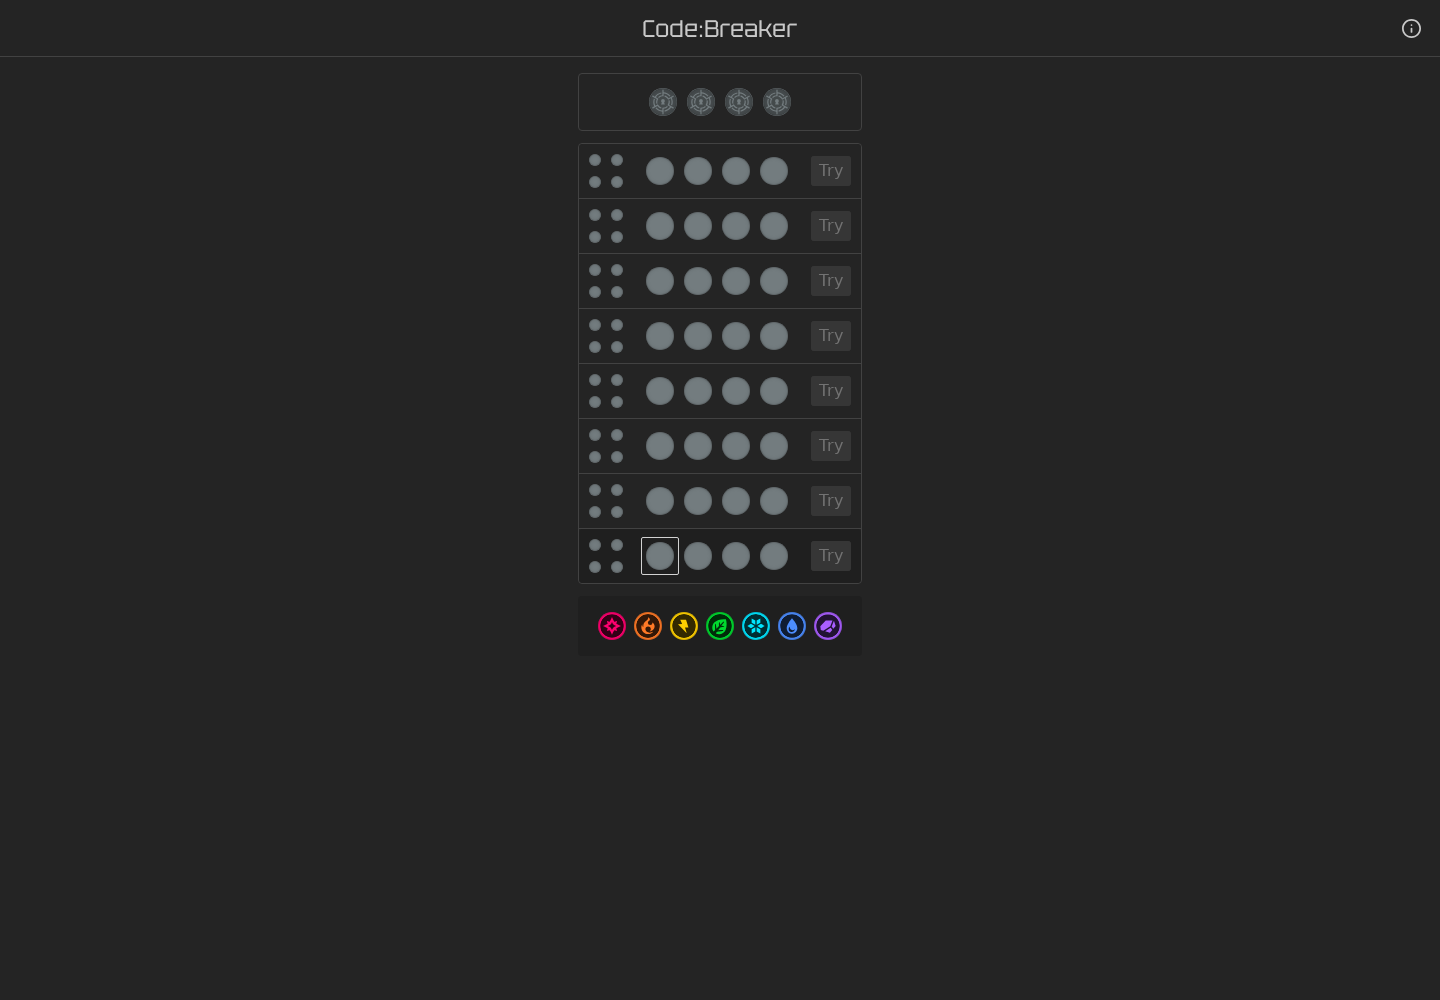

Waited 2 seconds for Codebreaker project page content to load
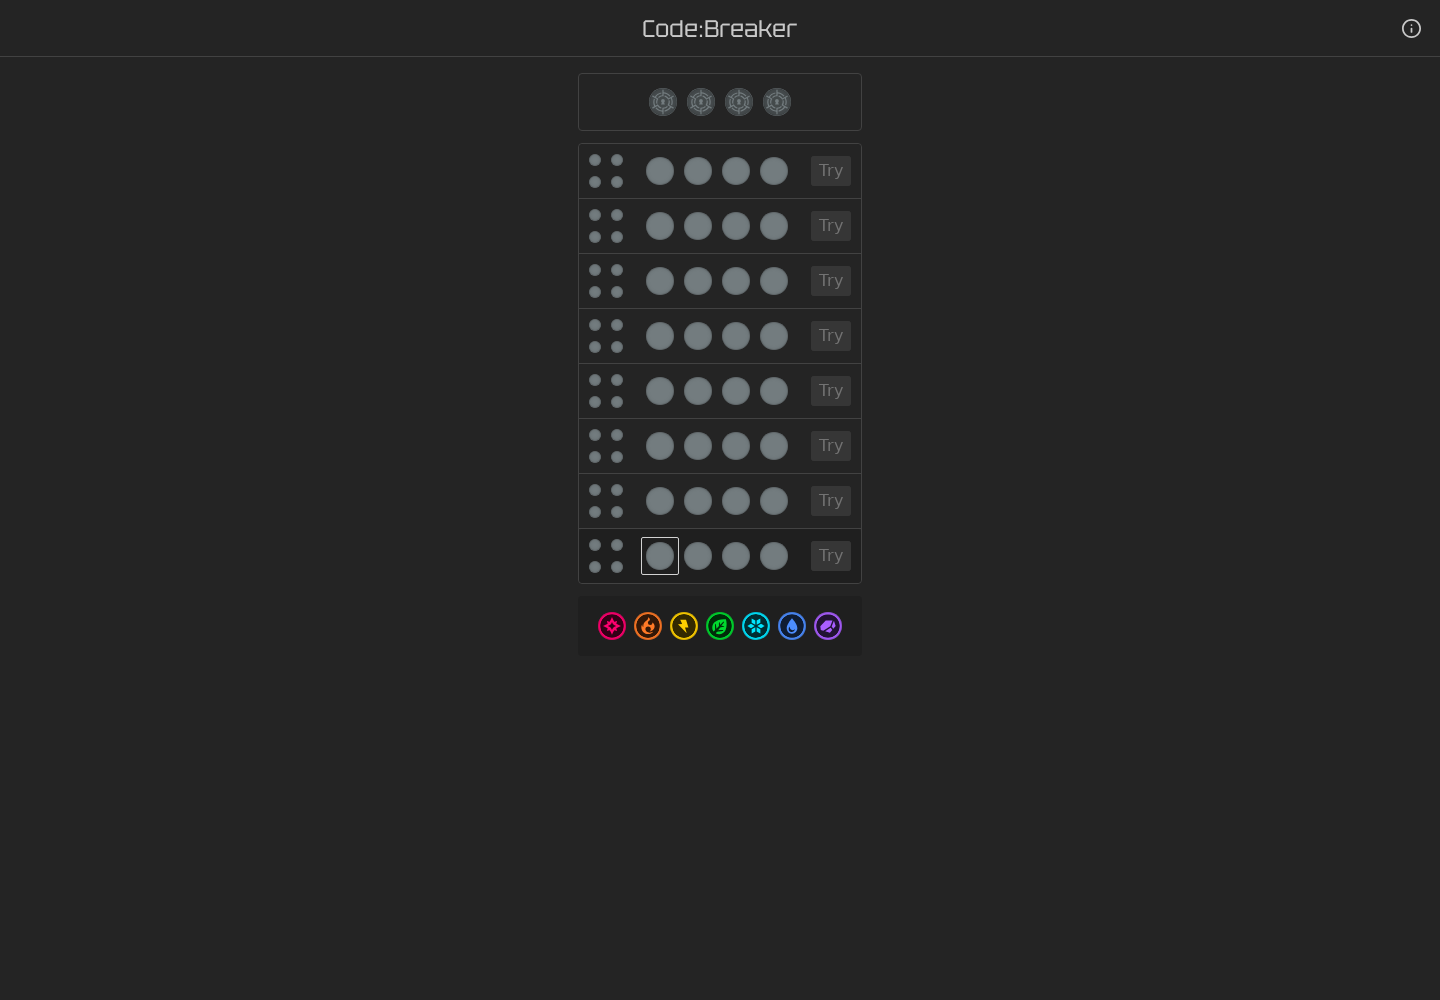

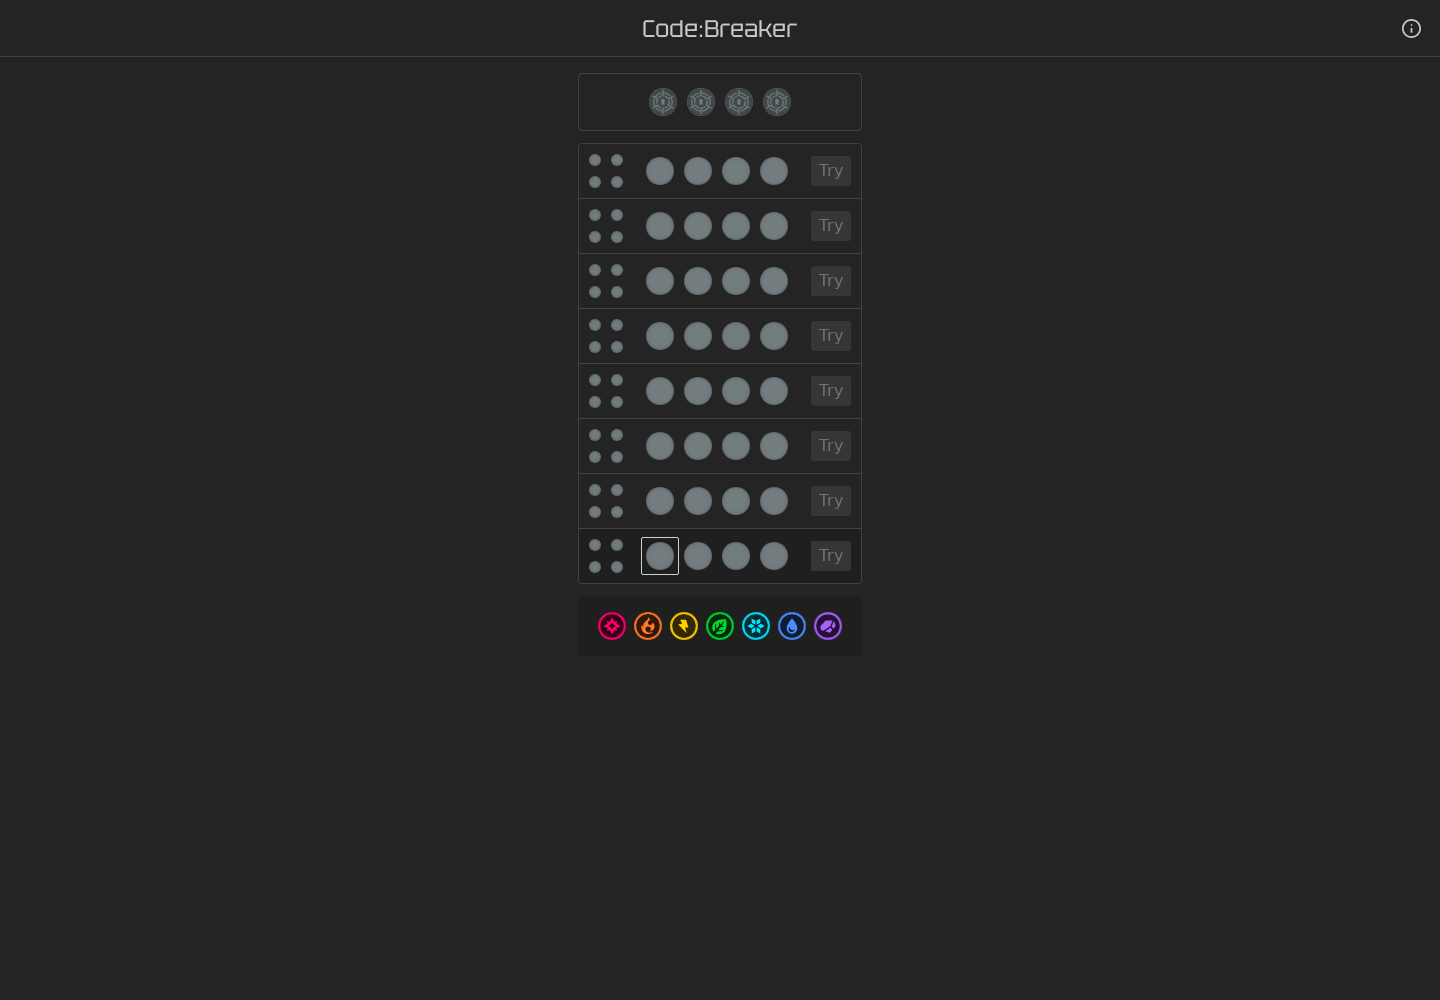